Tests that the text input field is cleared after adding a todo item

Starting URL: https://demo.playwright.dev/todomvc

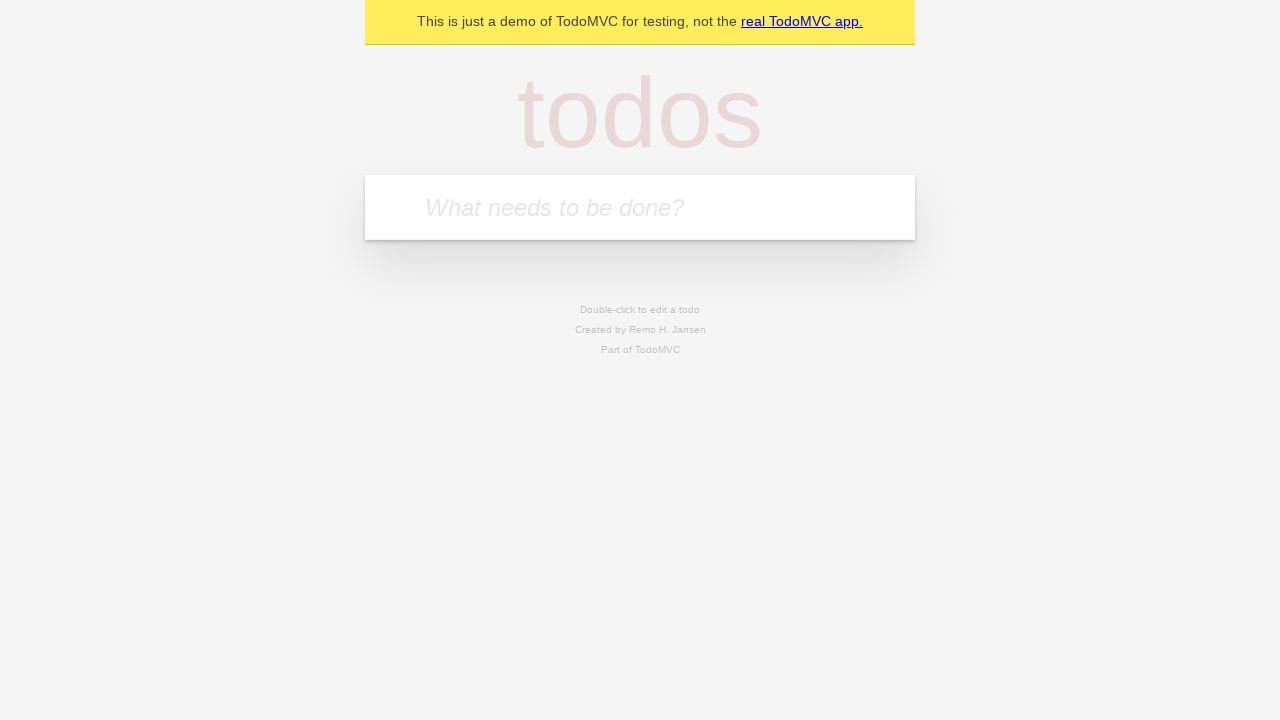

Located the todo input field with placeholder 'What needs to be done?'
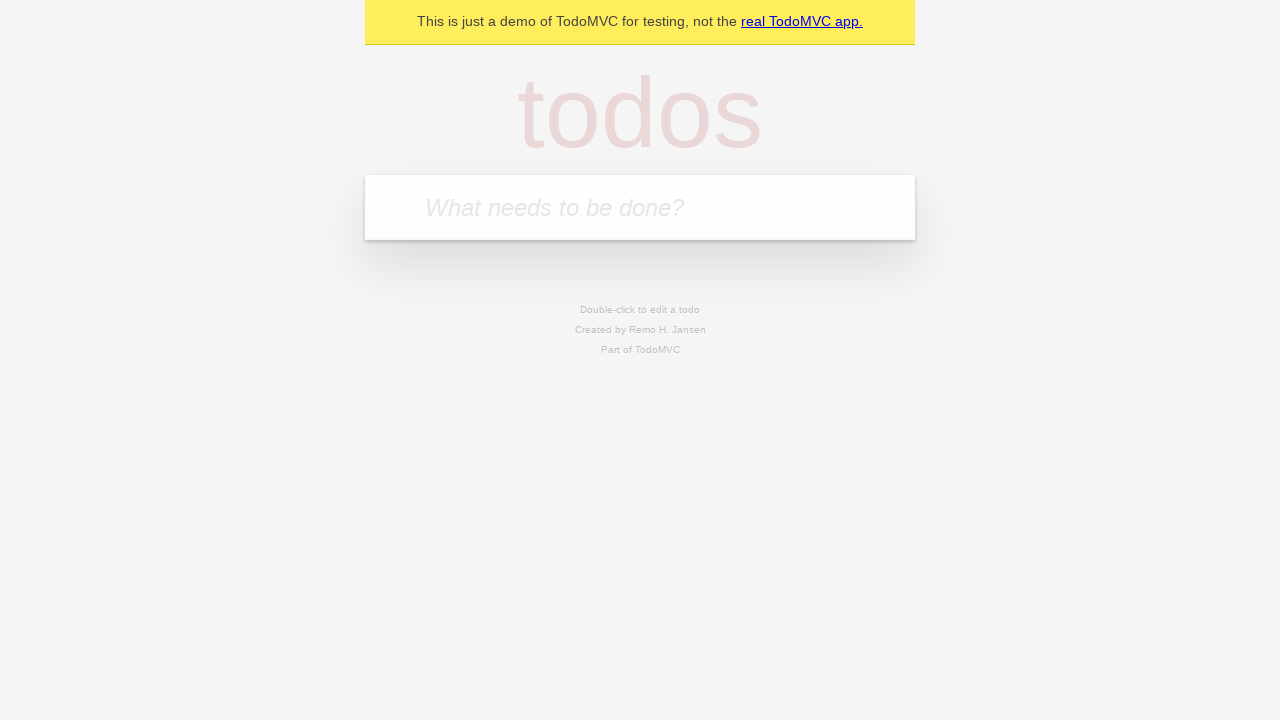

Filled todo input field with 'buy some cheese' on internal:attr=[placeholder="What needs to be done?"i]
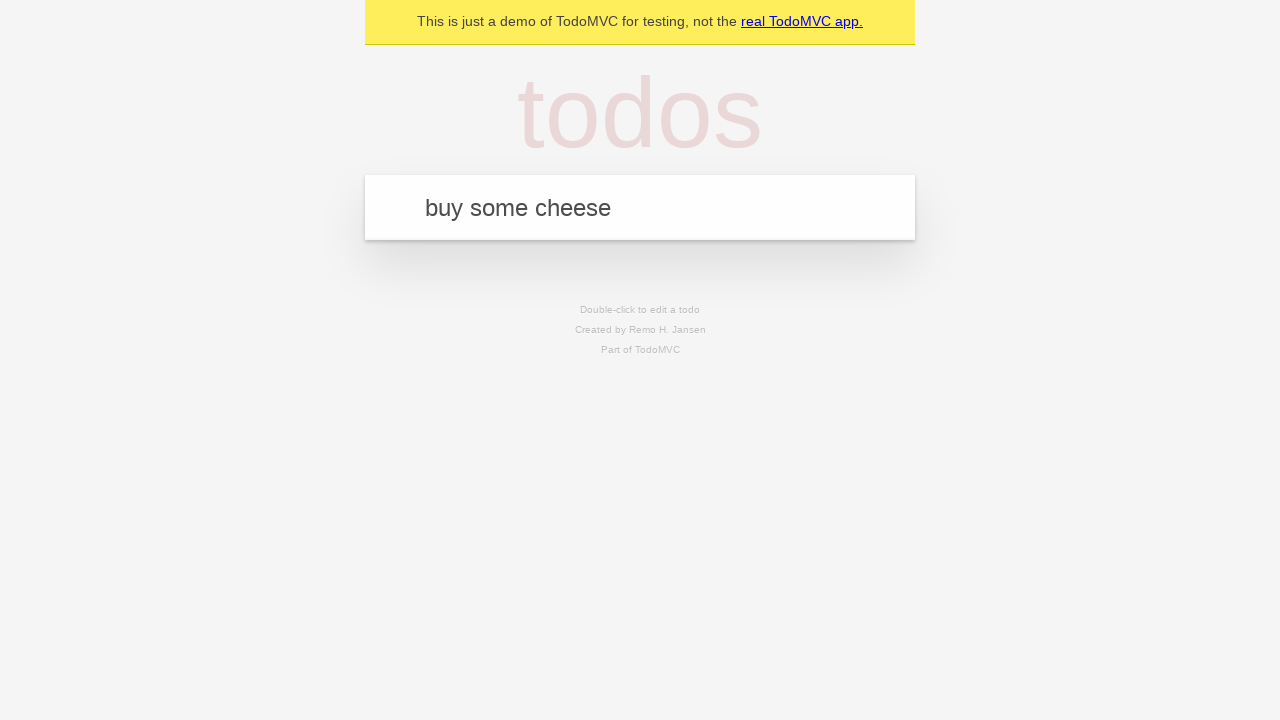

Pressed Enter to add the todo item on internal:attr=[placeholder="What needs to be done?"i]
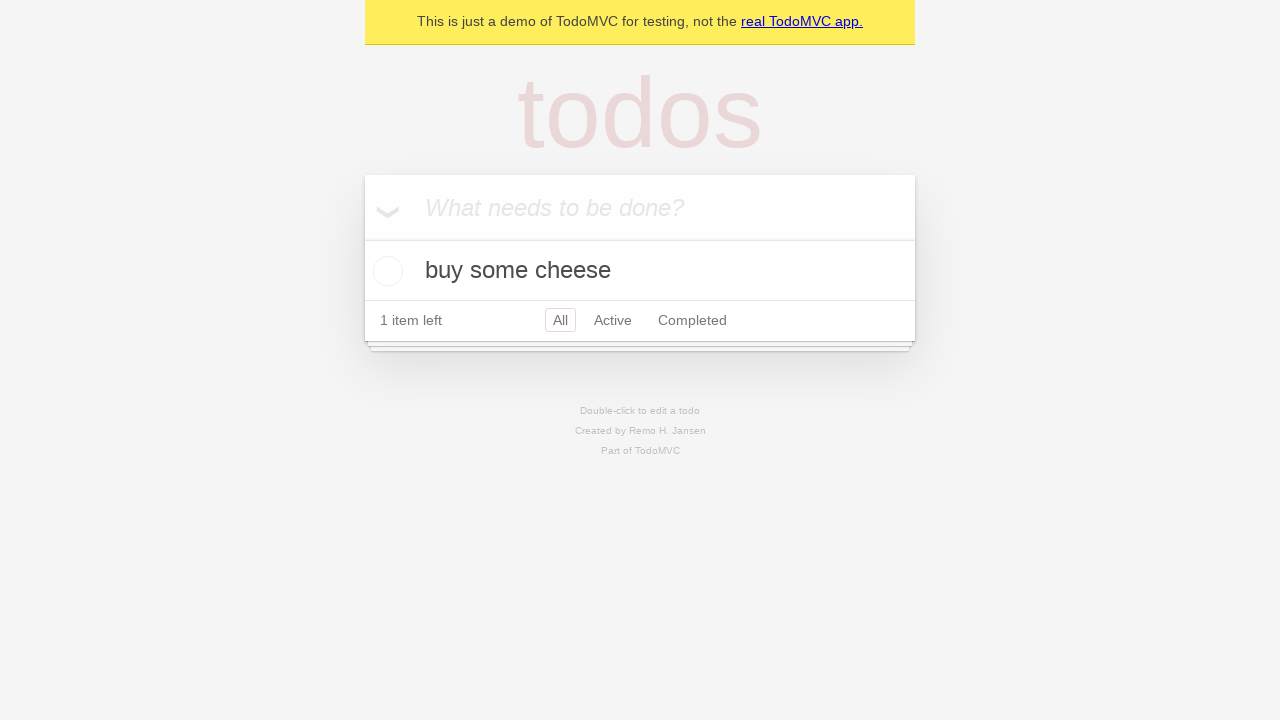

Waited for todo item to be added to the list
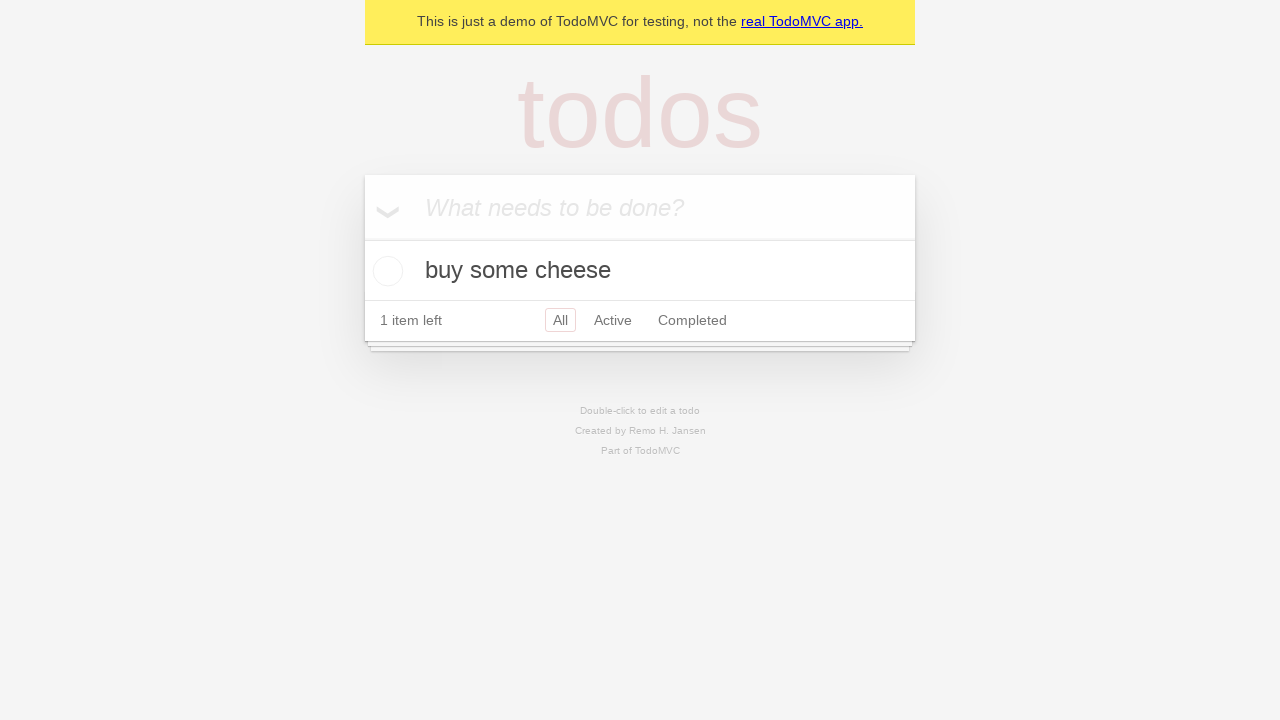

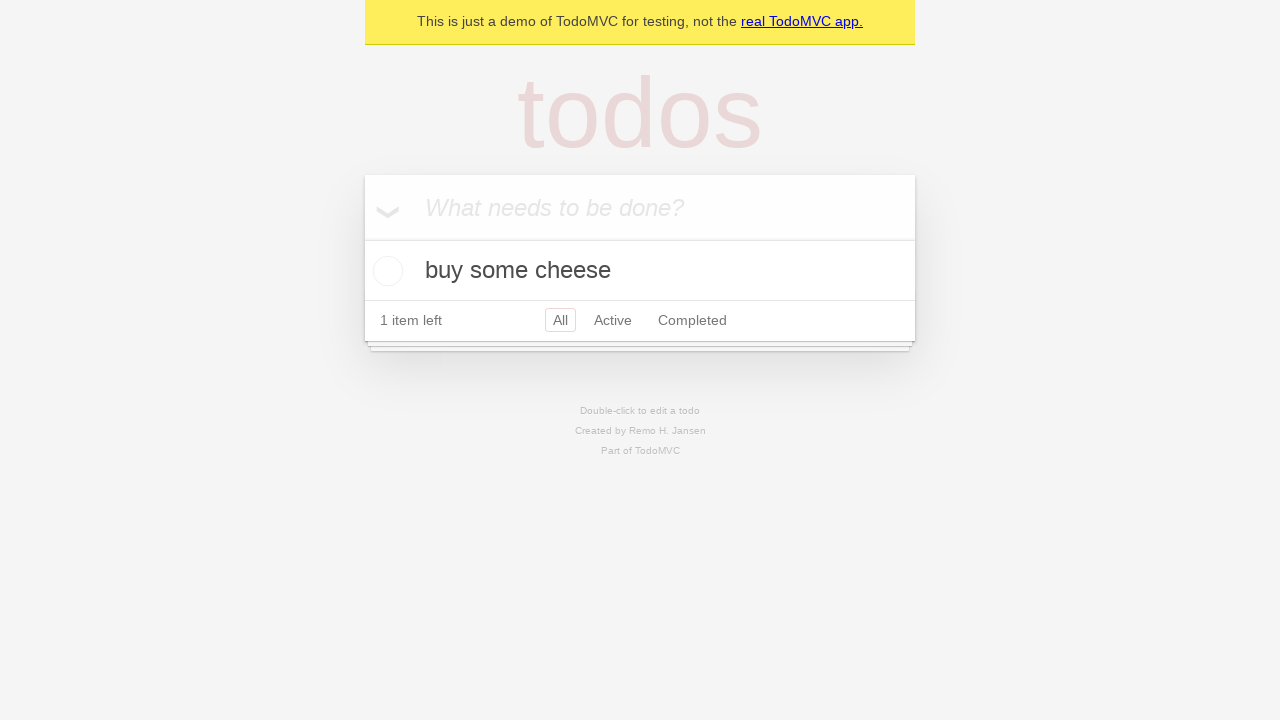